Tests a practice registration form by filling in personal details (name, email, phone, gender, date of birth), submitting the form, and verifying the confirmation modal displays the correct information.

Starting URL: https://demoqa.com/automation-practice-form

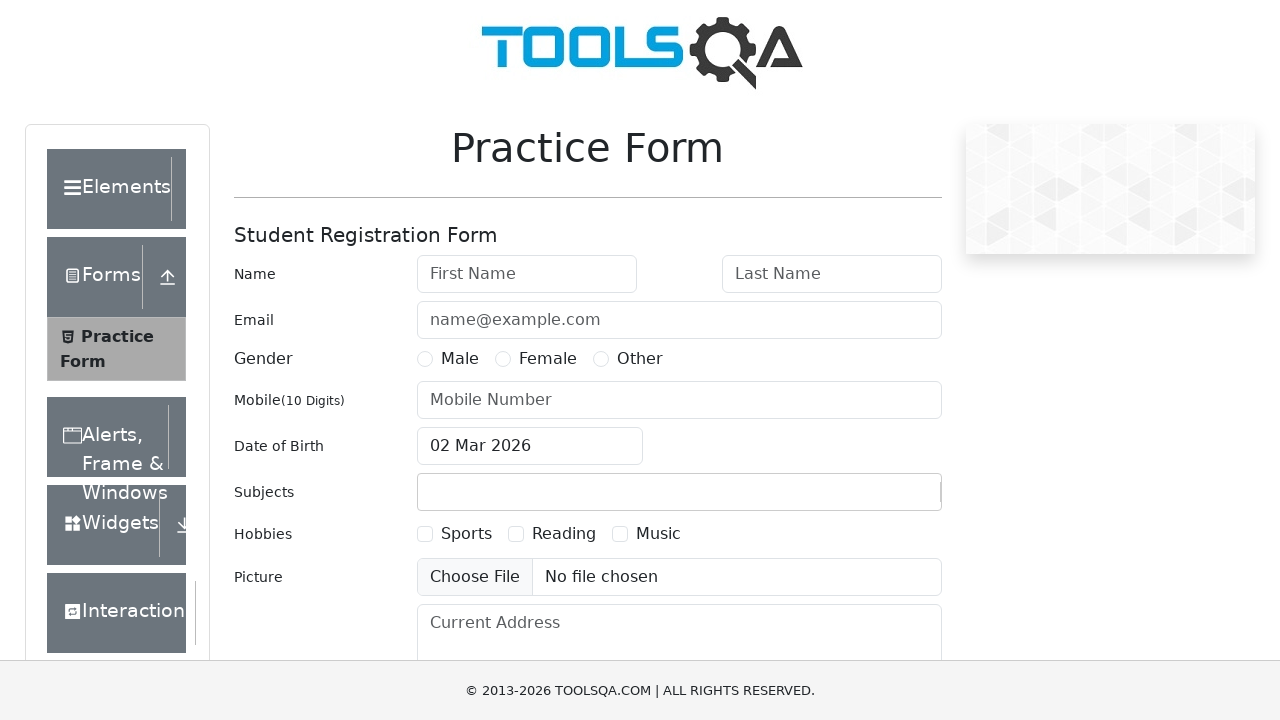

Waited for first name input field to load
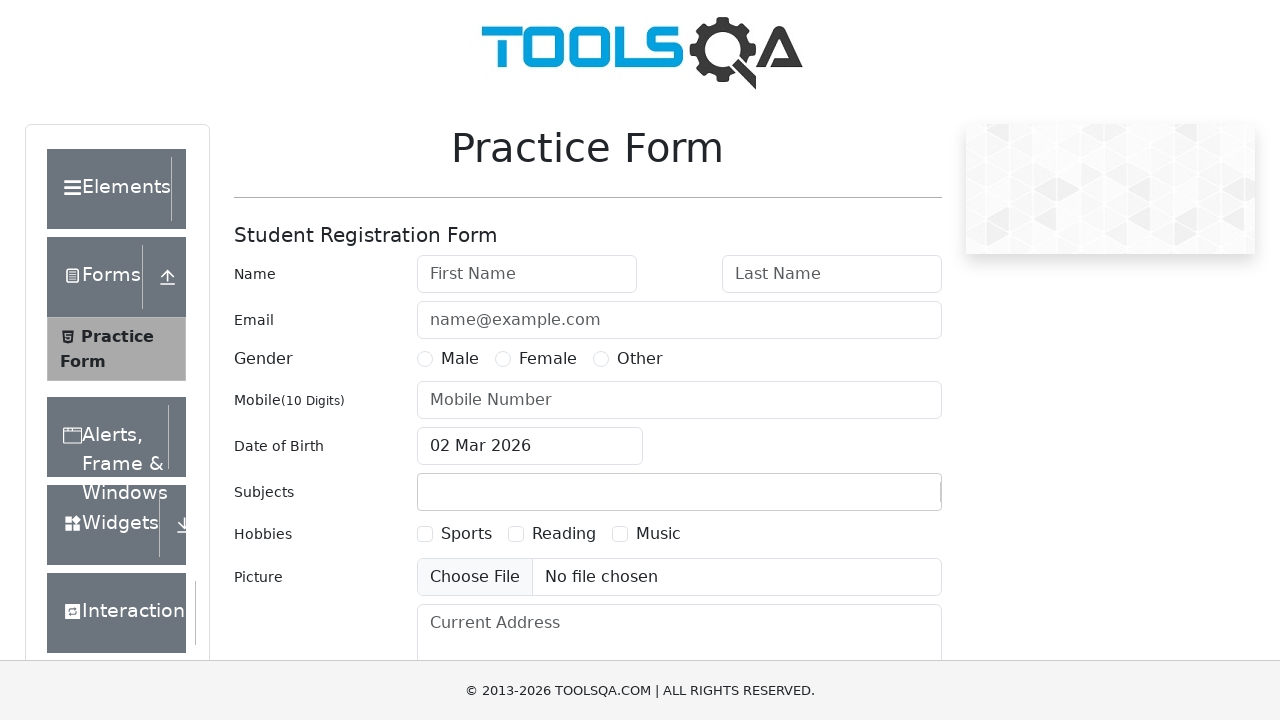

Filled first name field with 'Andres' on #firstName
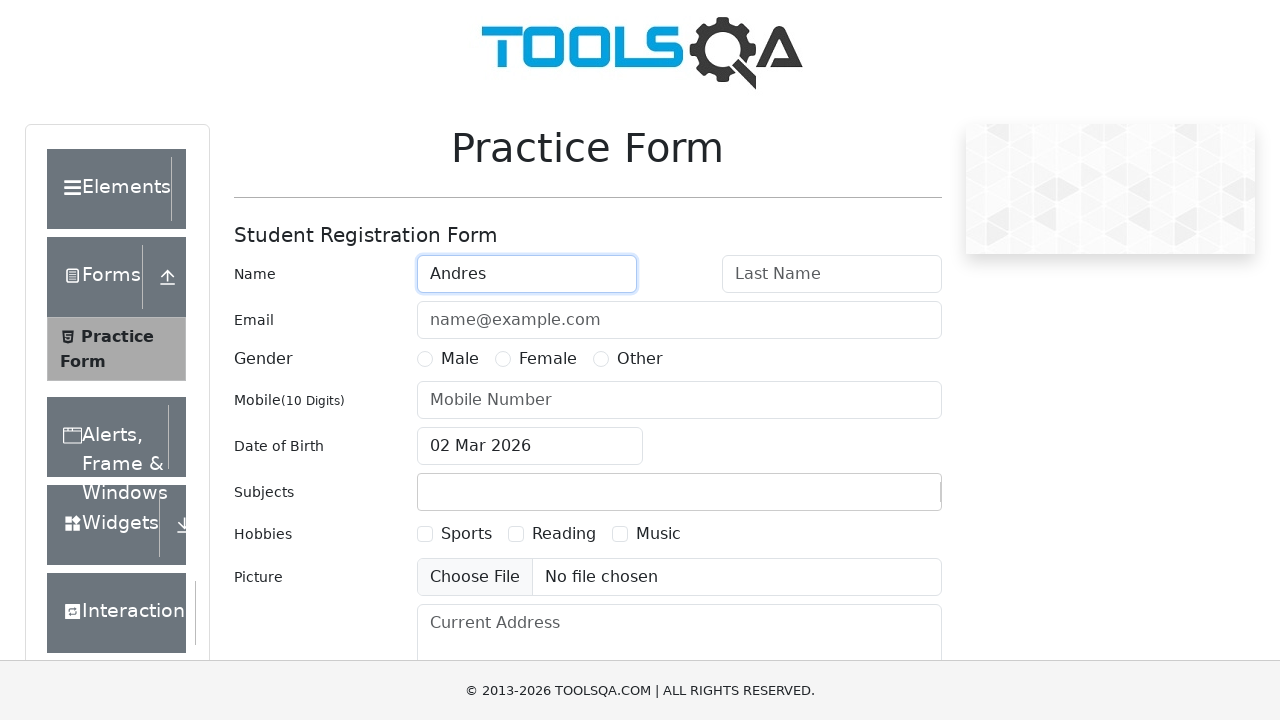

Filled last name field with 'Quintero' on #lastName
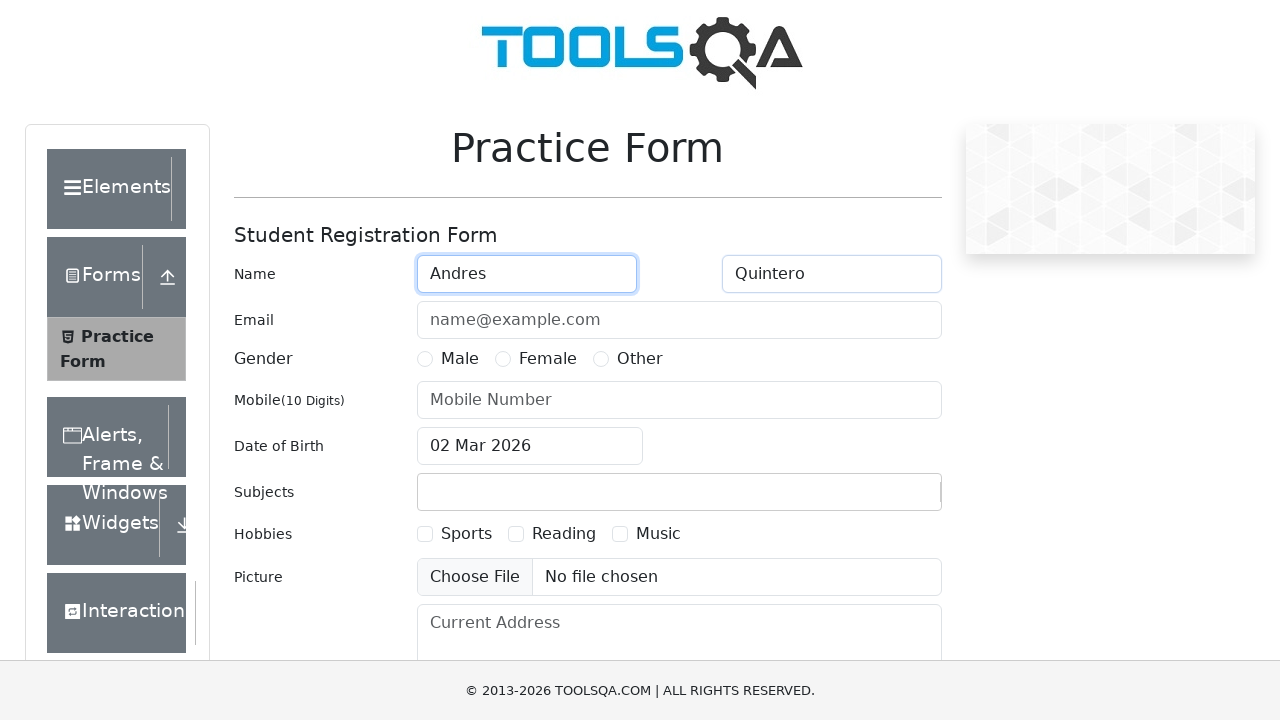

Filled email field with 'andresmail@gmail.com' on #userEmail
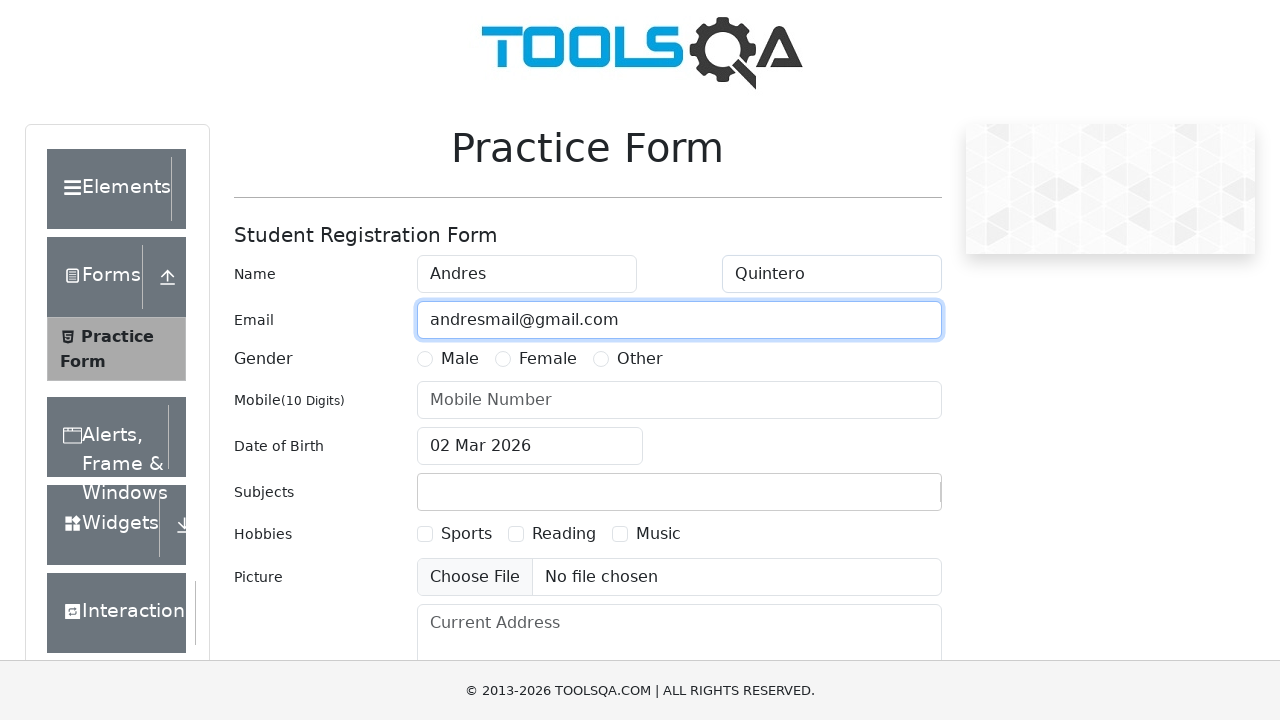

Selected 'Male' gender option at (460, 359) on label[for="gender-radio-1"]
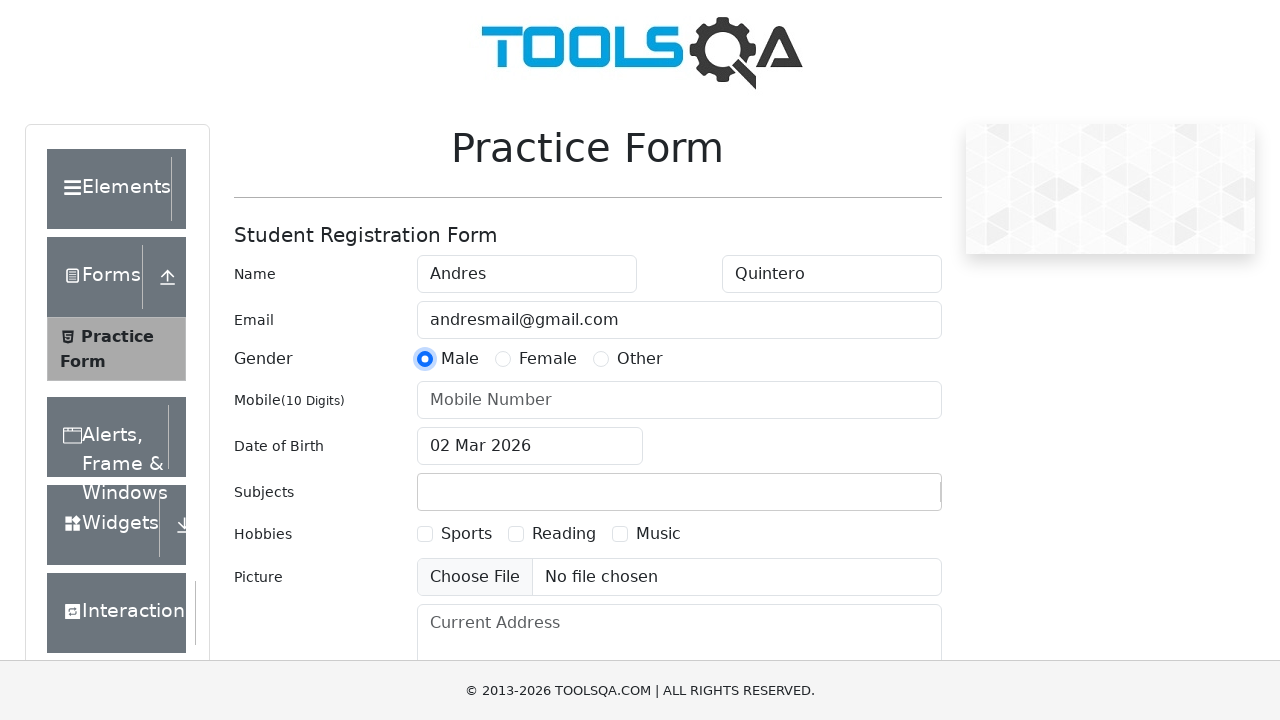

Filled phone number field with '6987412350' on #userNumber
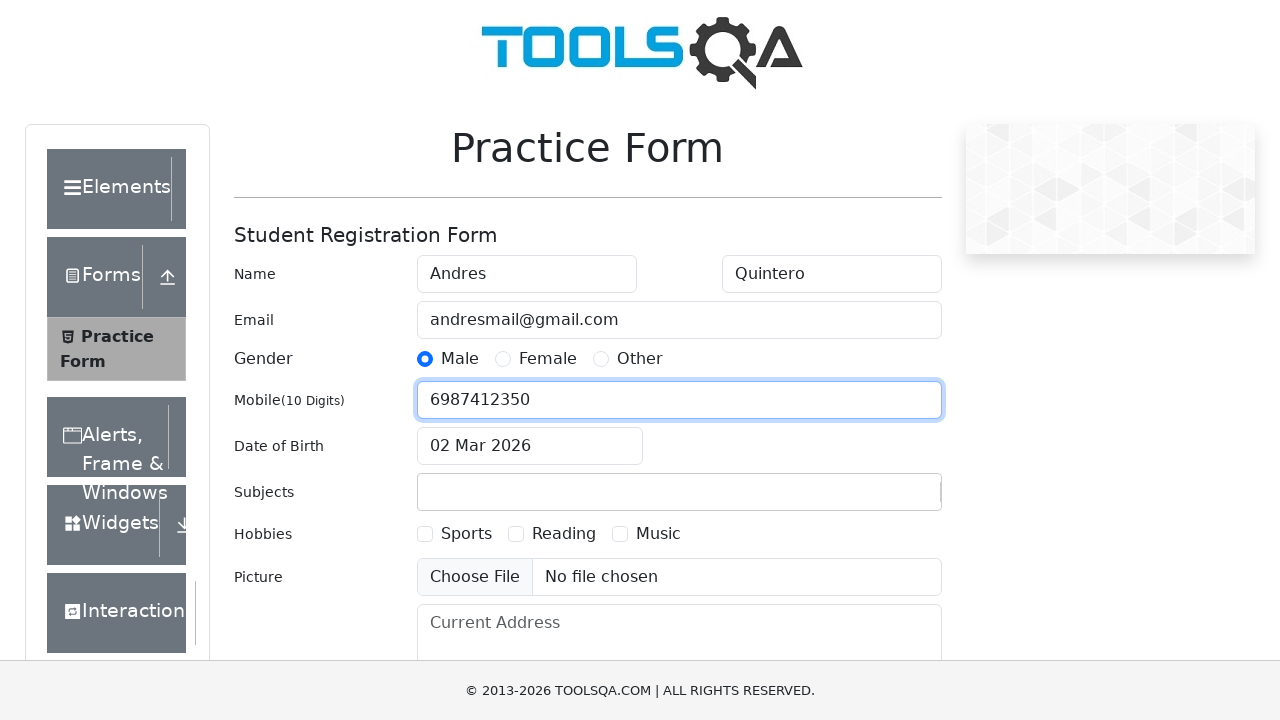

Scrolled to date of birth input field
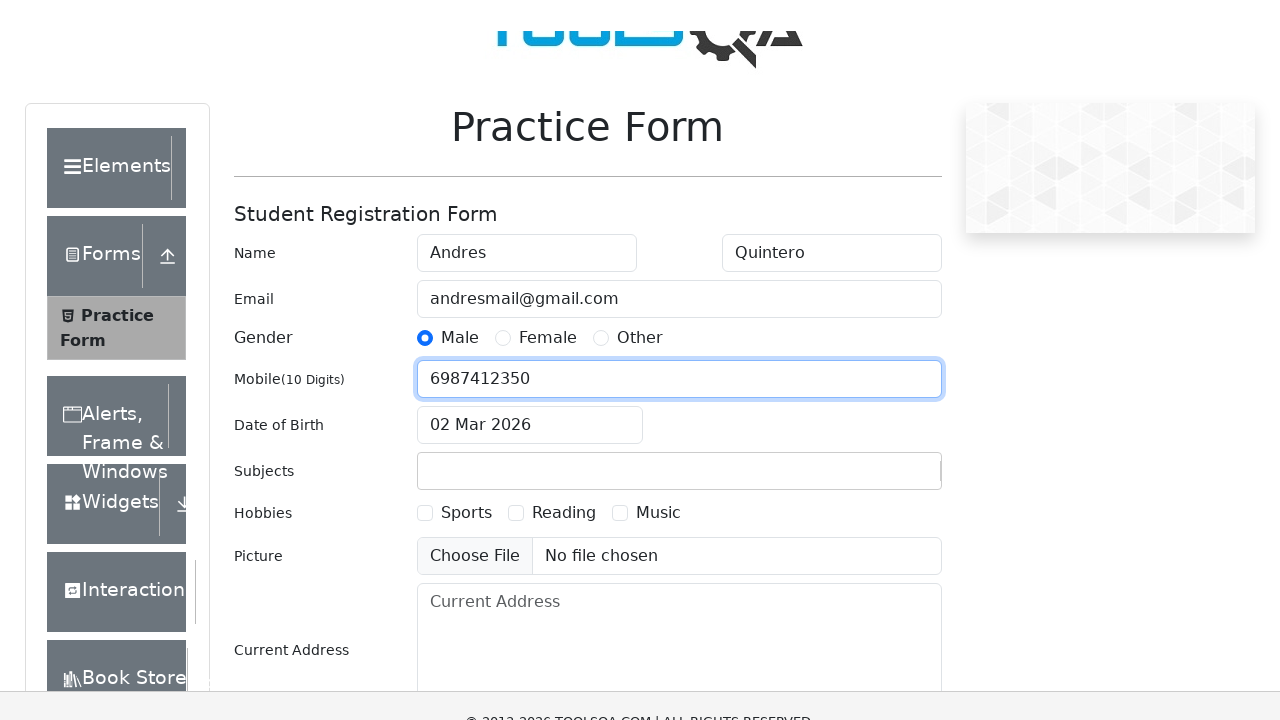

Clicked date of birth input to open calendar at (530, 118) on #dateOfBirthInput
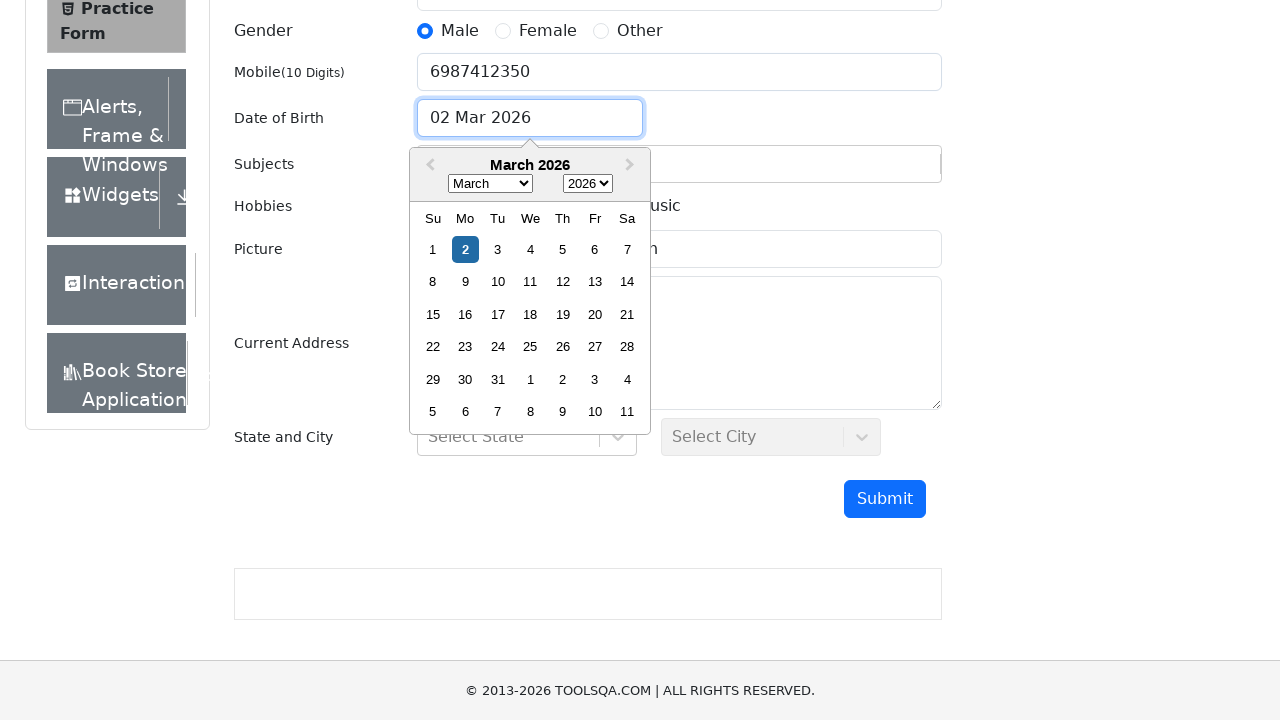

Selected year '1995' from date picker dropdown on .react-datepicker__year-select
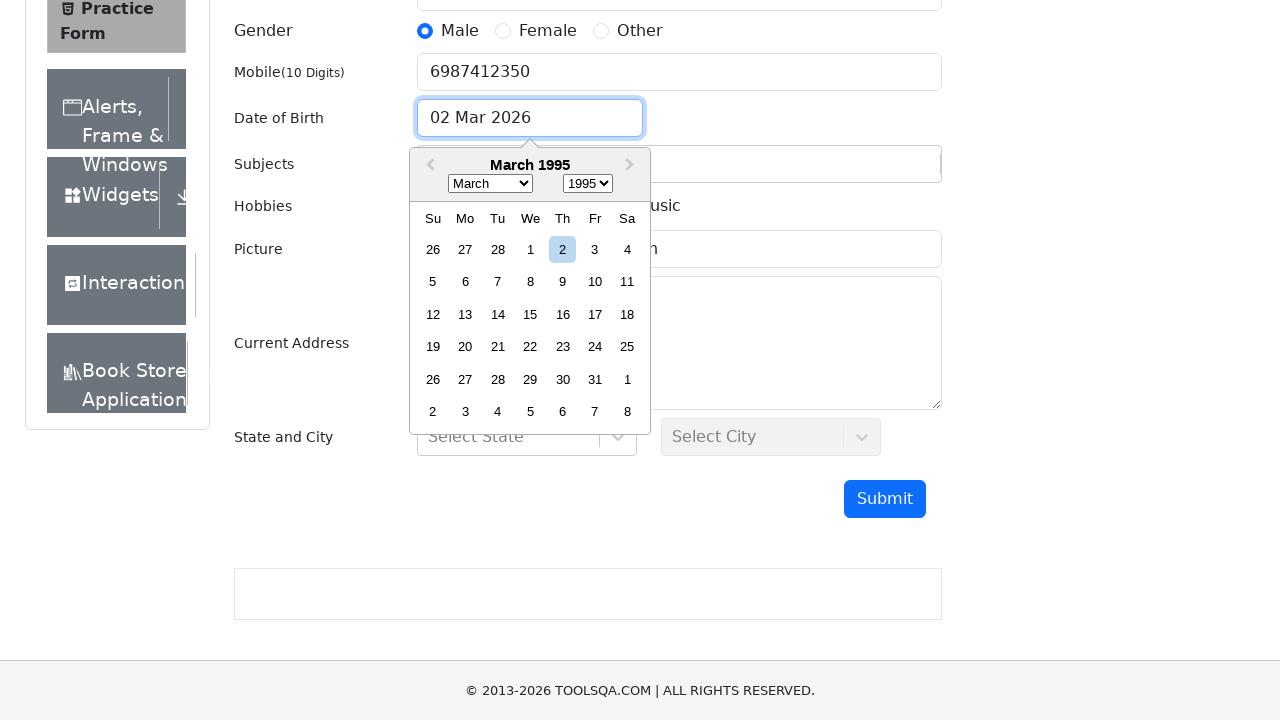

Selected month 'August' (index 7) from date picker dropdown on .react-datepicker__month-select
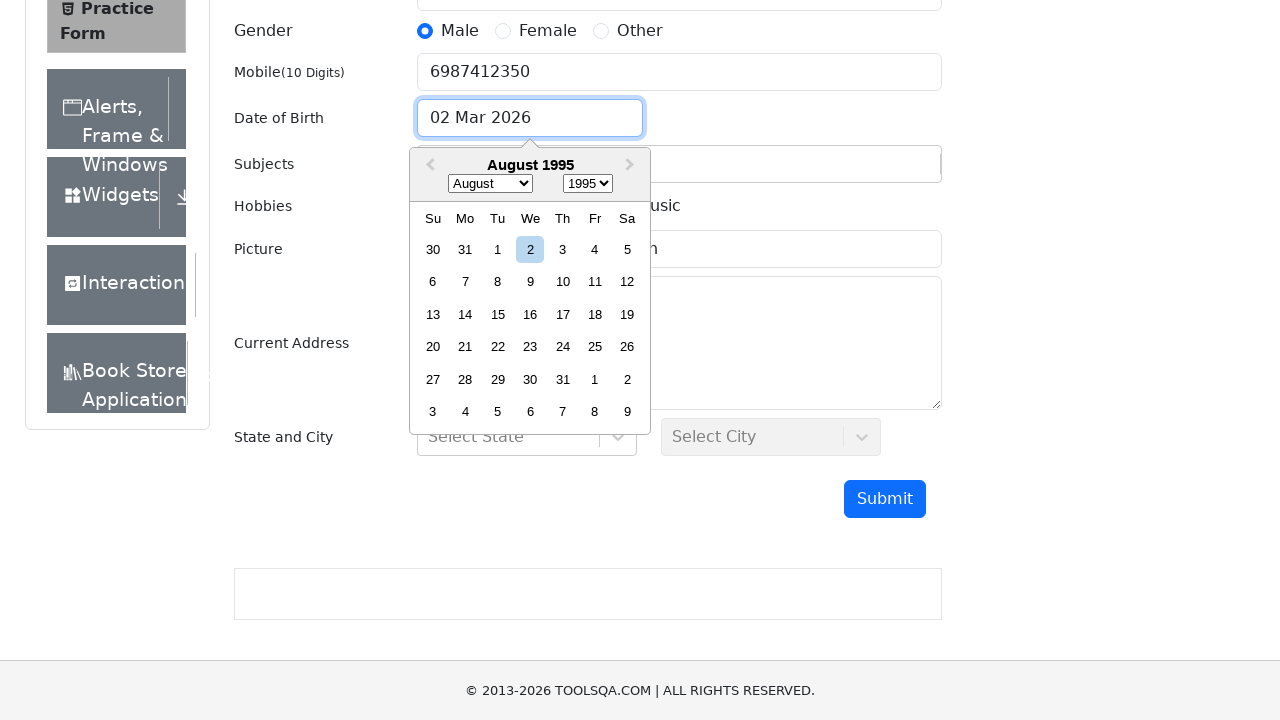

Selected day '15' from calendar at (498, 314) on xpath=//div[contains(@class, 'react-datepicker__day') and text()='15' and not(co
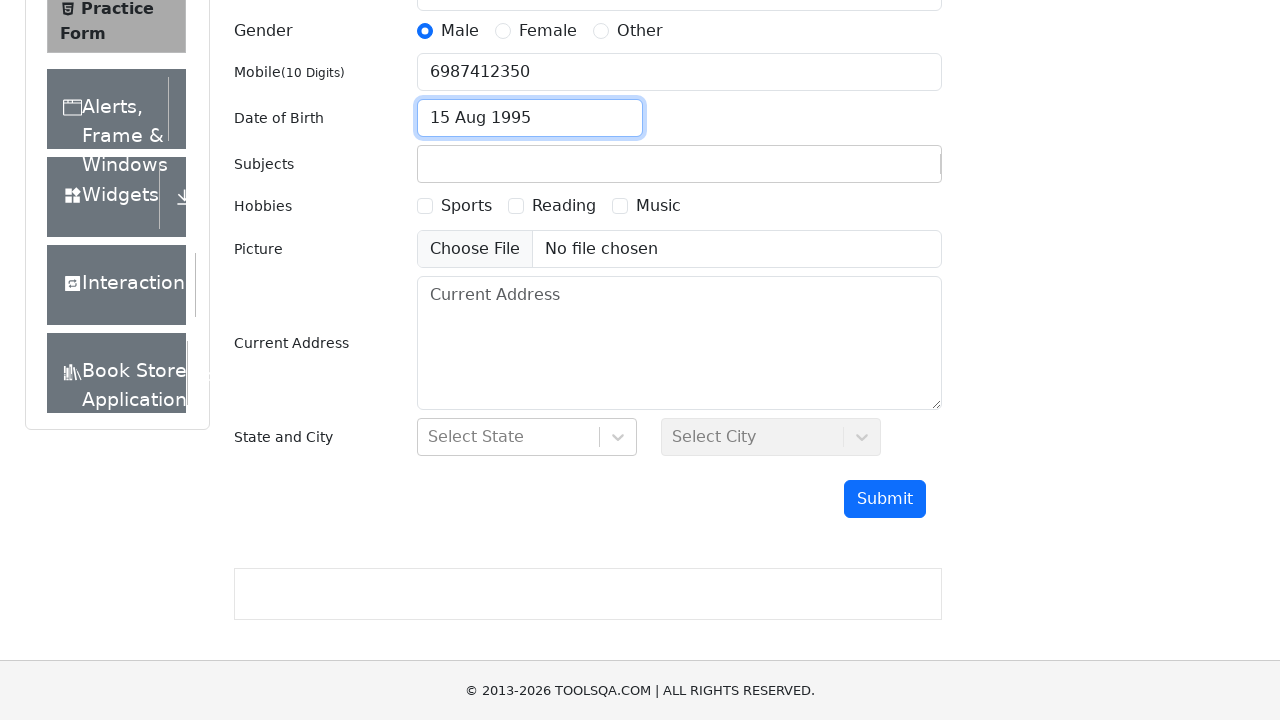

Clicked submit button to submit the form at (885, 499) on #submit
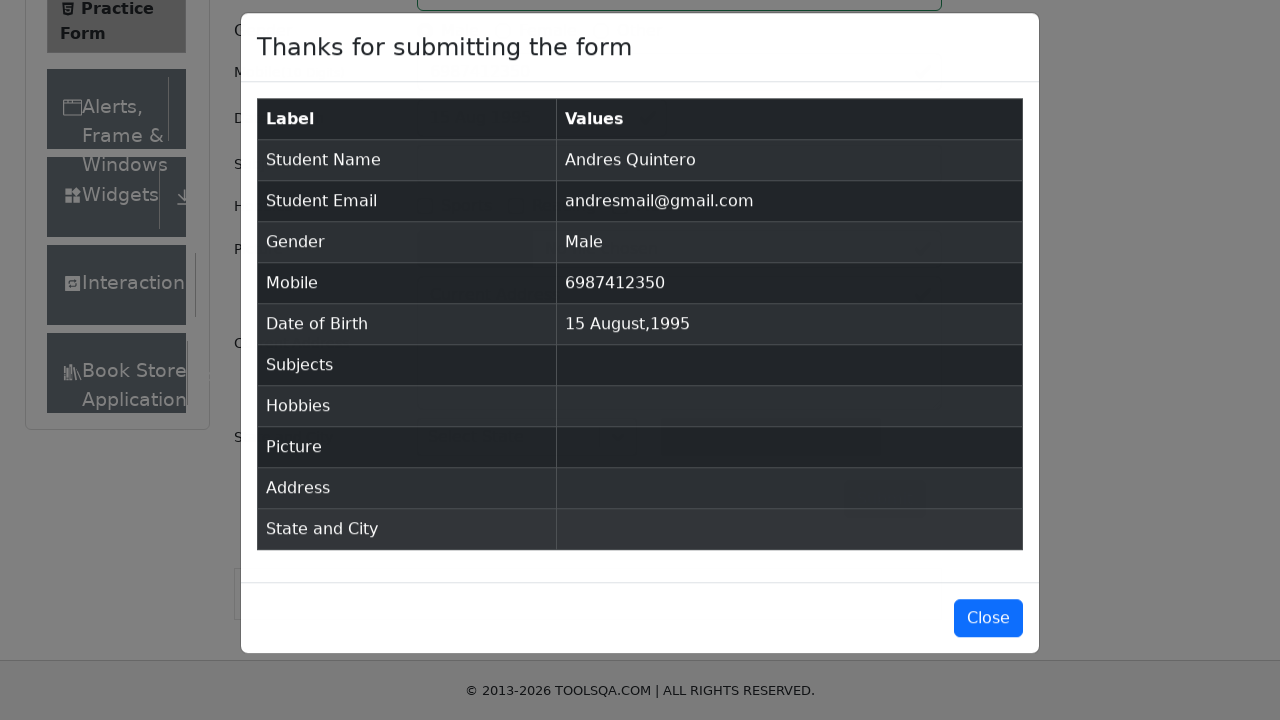

Confirmation modal appeared
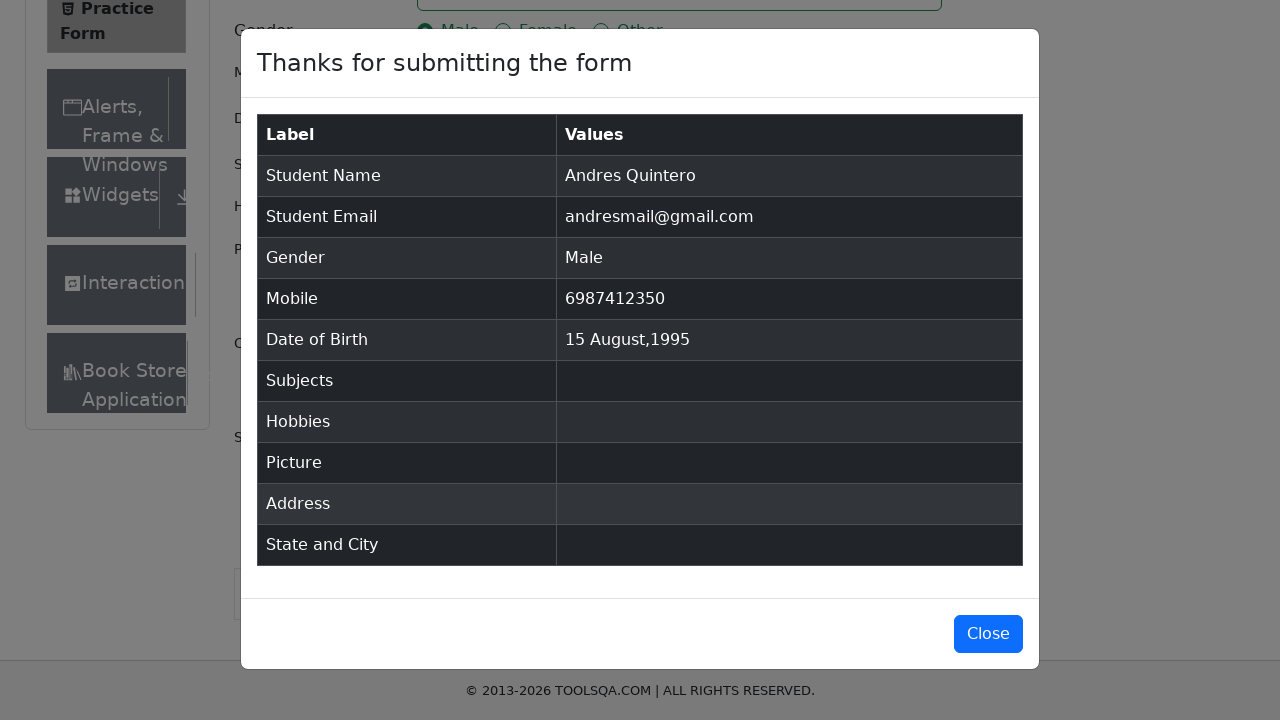

Retrieved confirmation modal title text
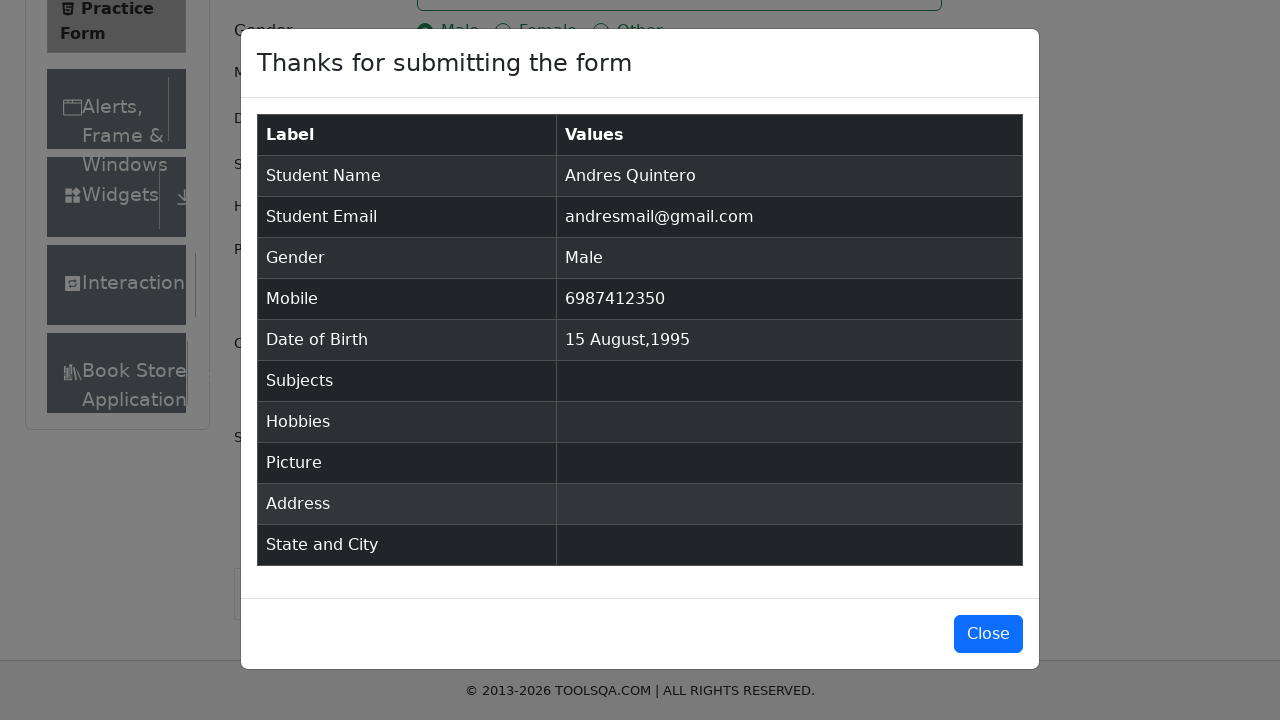

Verified confirmation message contains 'Thanks'
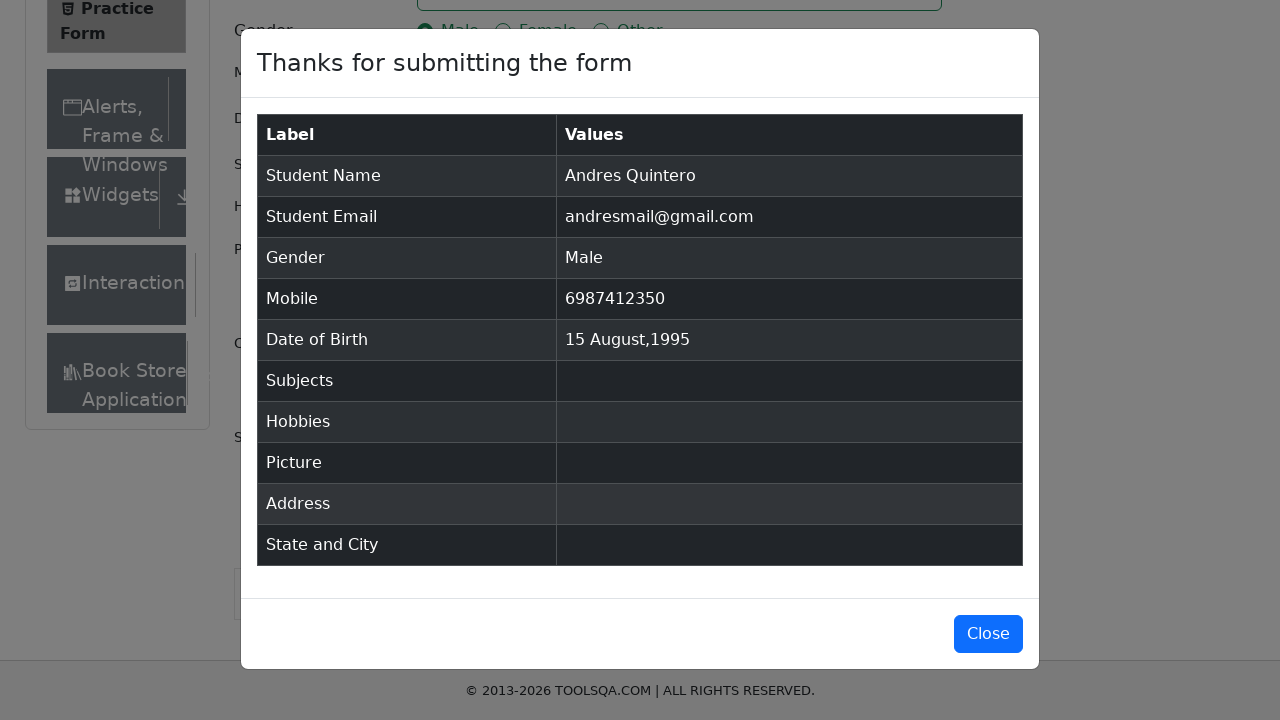

Verified phone number '6987412350' displayed in results table
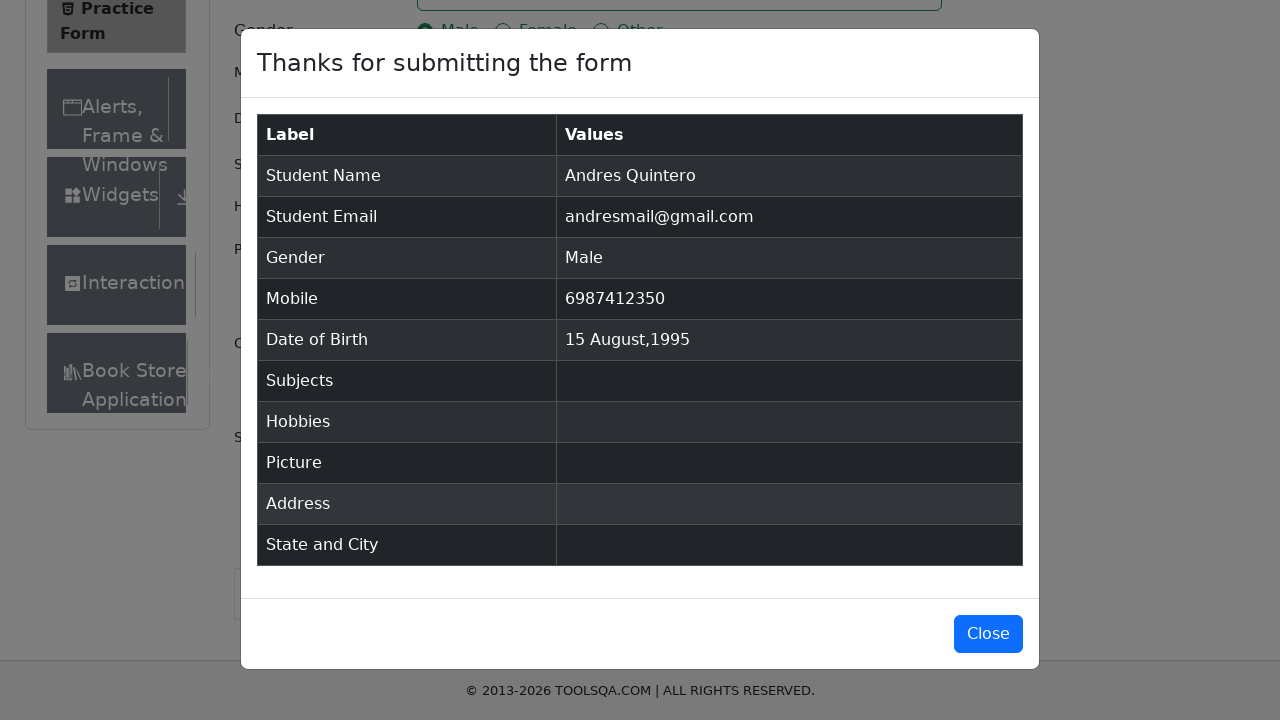

Verified date of birth '15 August,1995' displayed in results table
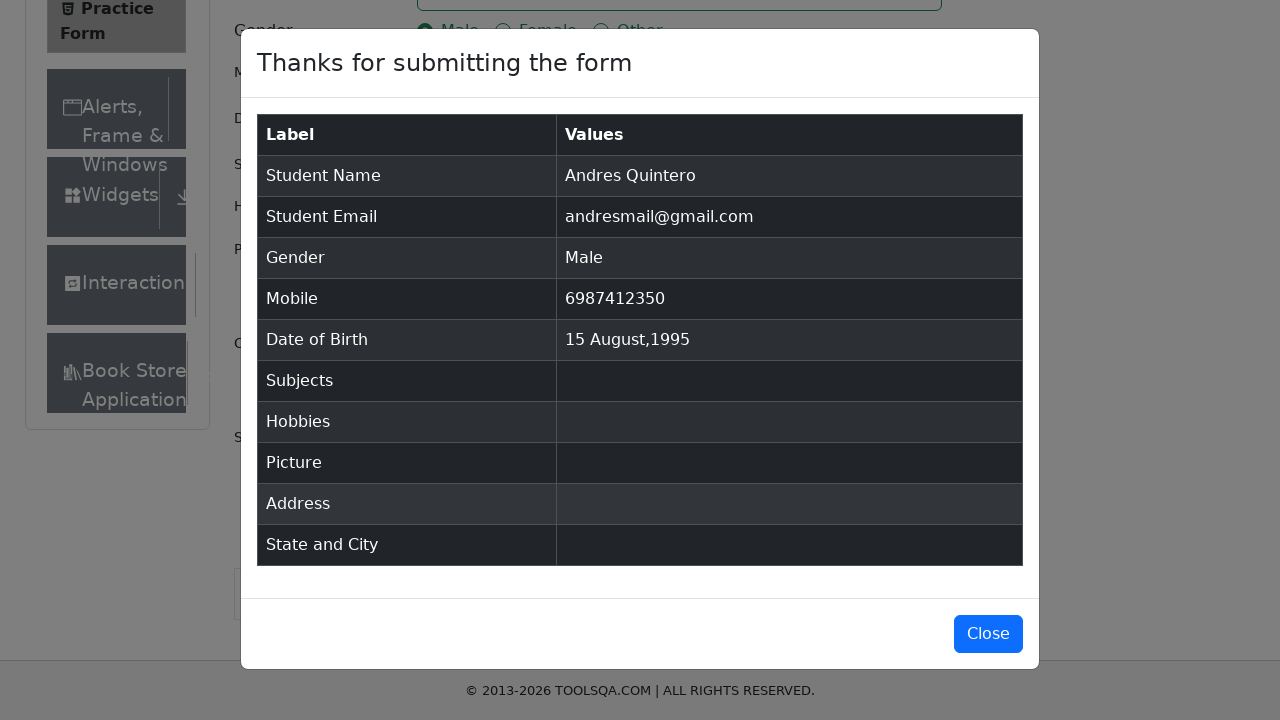

Verified email 'andresmail@gmail.com' displayed in results table
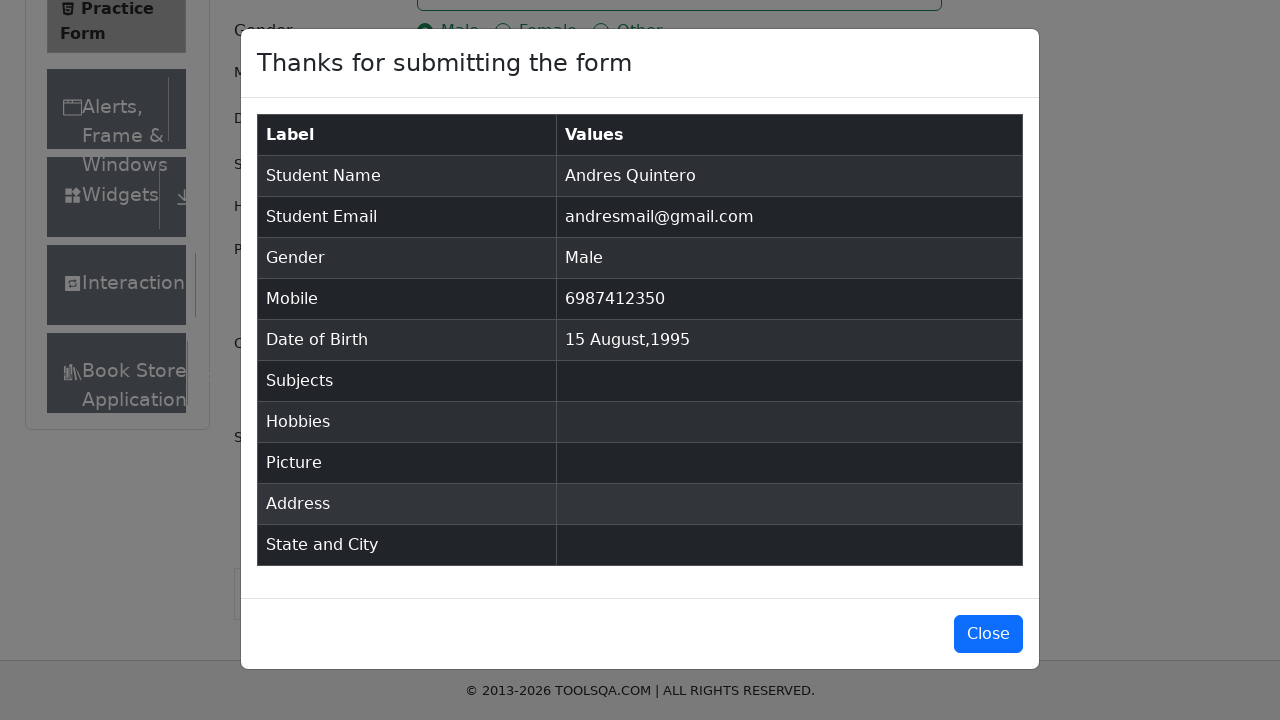

Clicked button to close confirmation modal at (988, 634) on #closeLargeModal
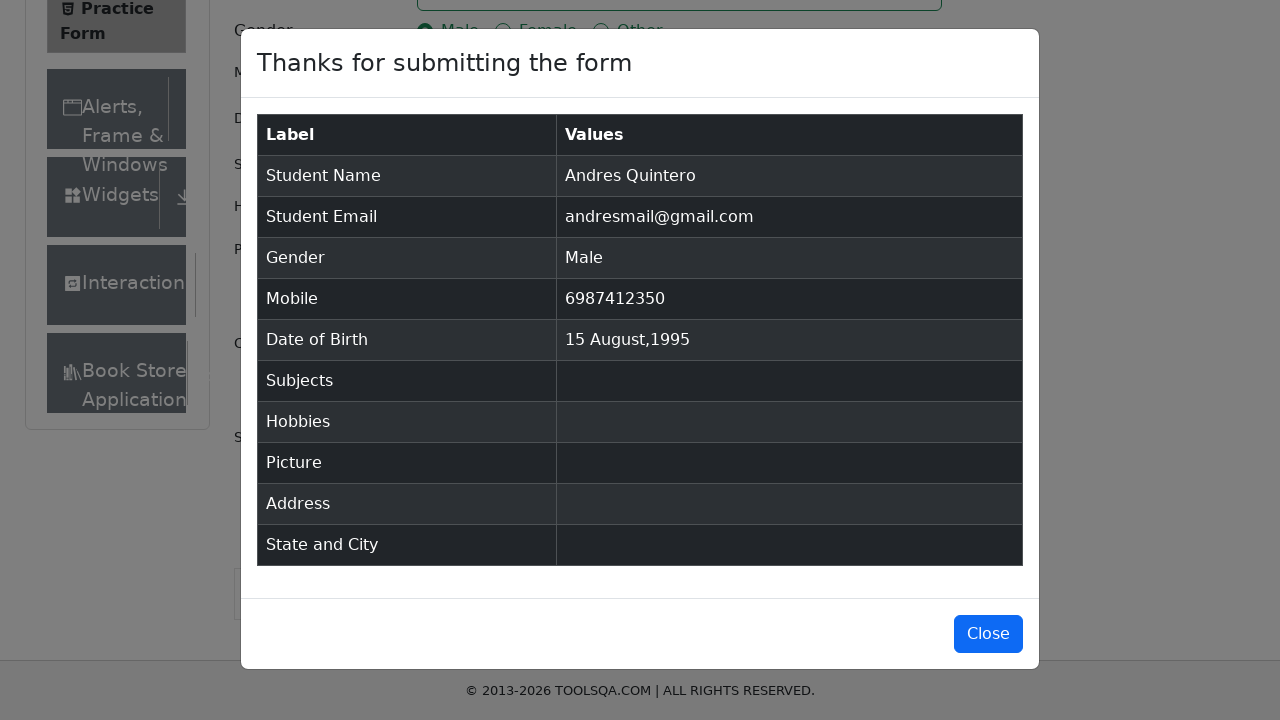

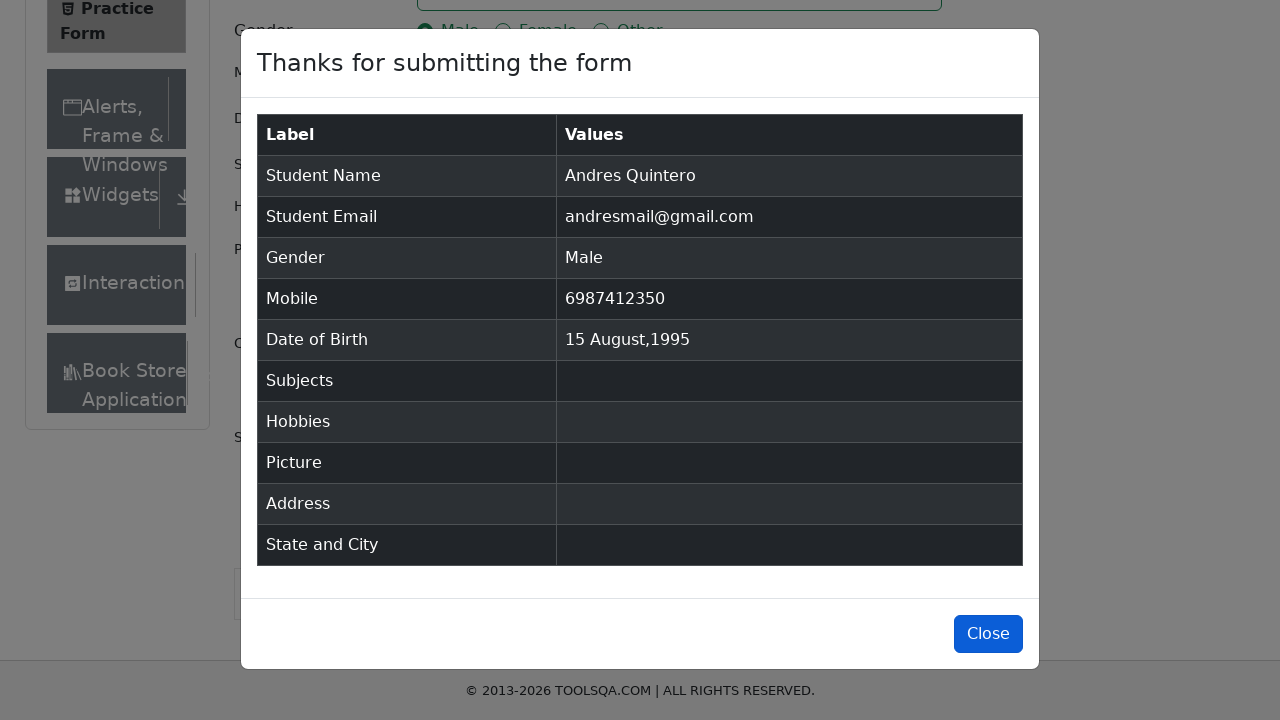